Tests alert handling by filling a form field that triggers an alert and then reading the alert text

Starting URL: http://only-testing-blog.blogspot.in/2014/01/new-testing.html

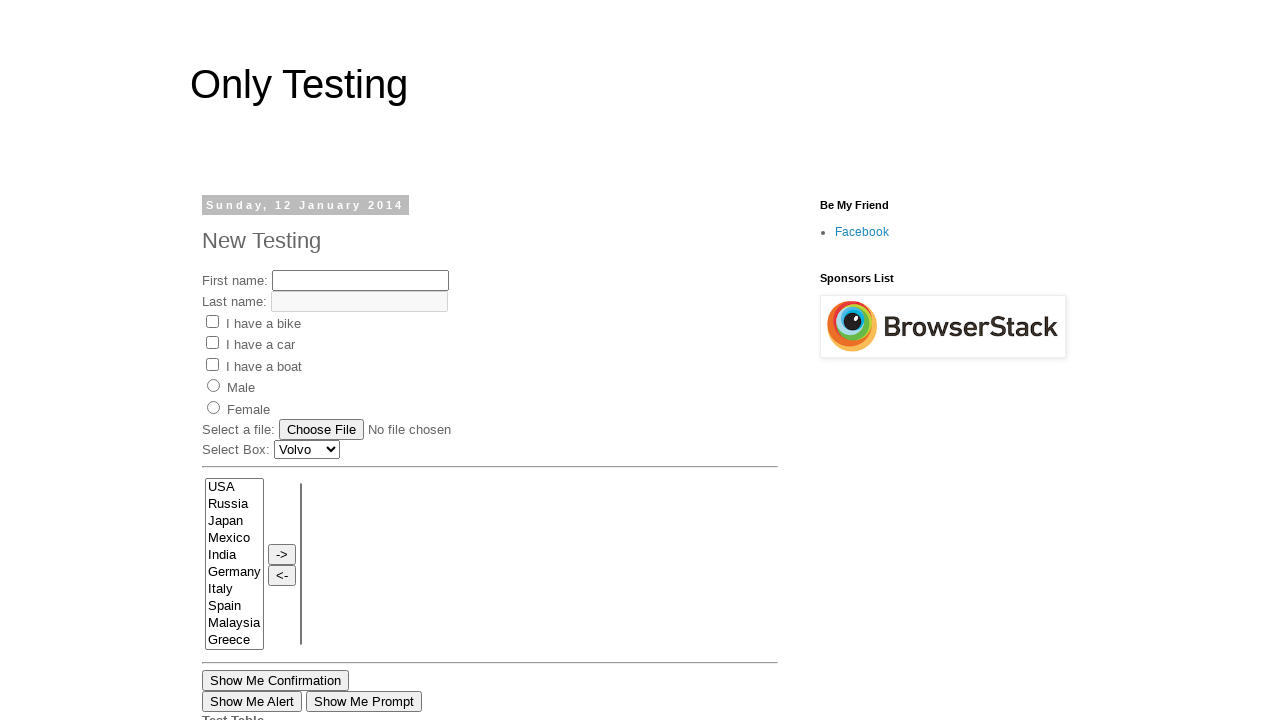

Filled first name field with 'FirstName' on input[name='fname']
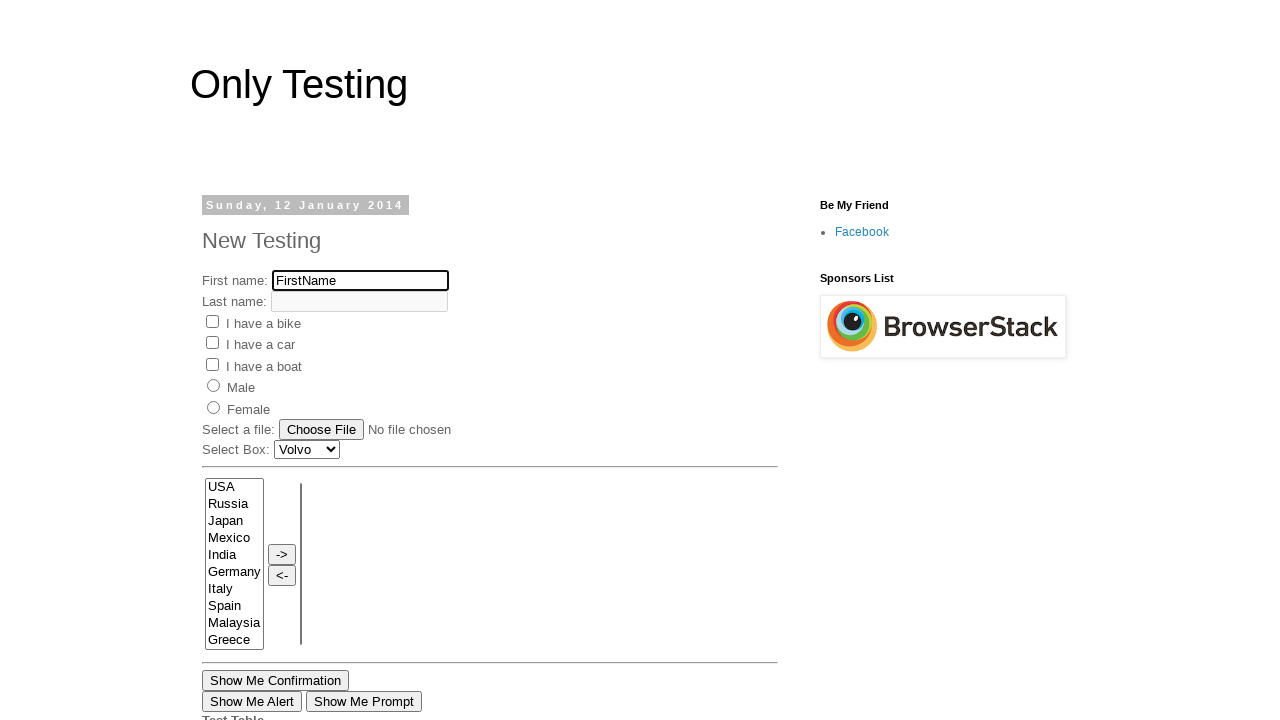

Set up dialog handler to accept alerts
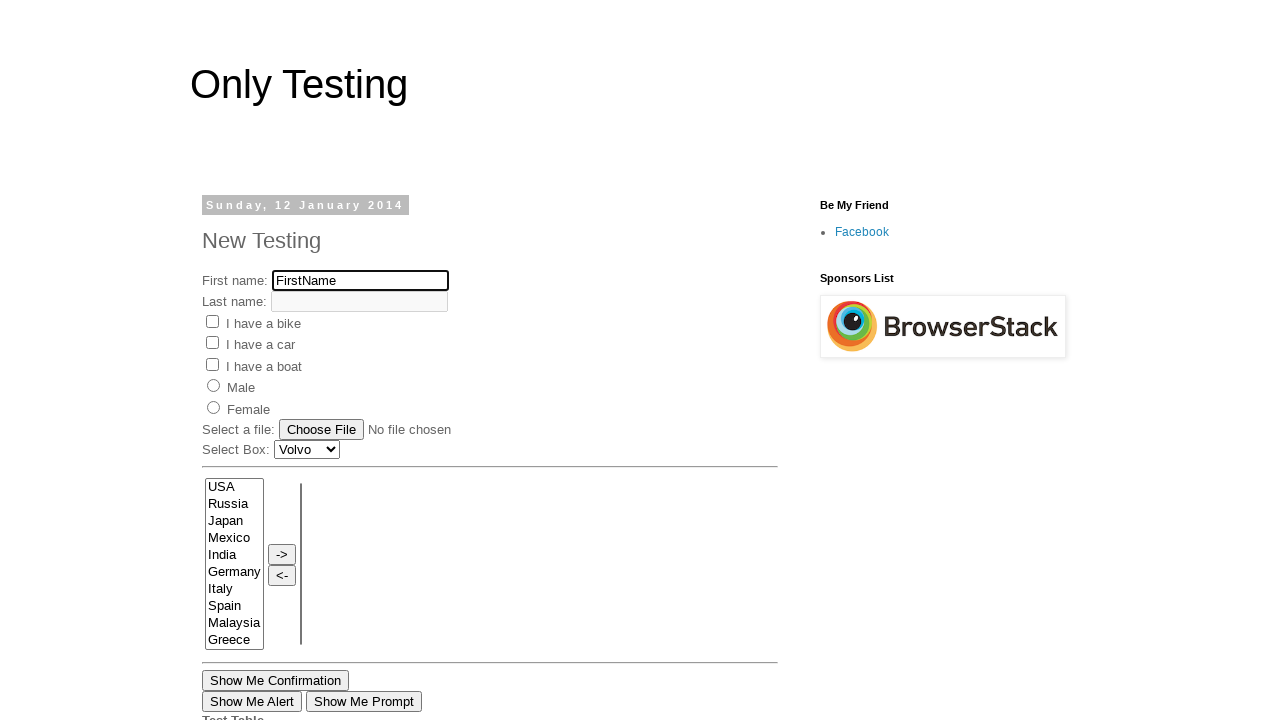

Waited 1000ms for alert to be triggered and handled
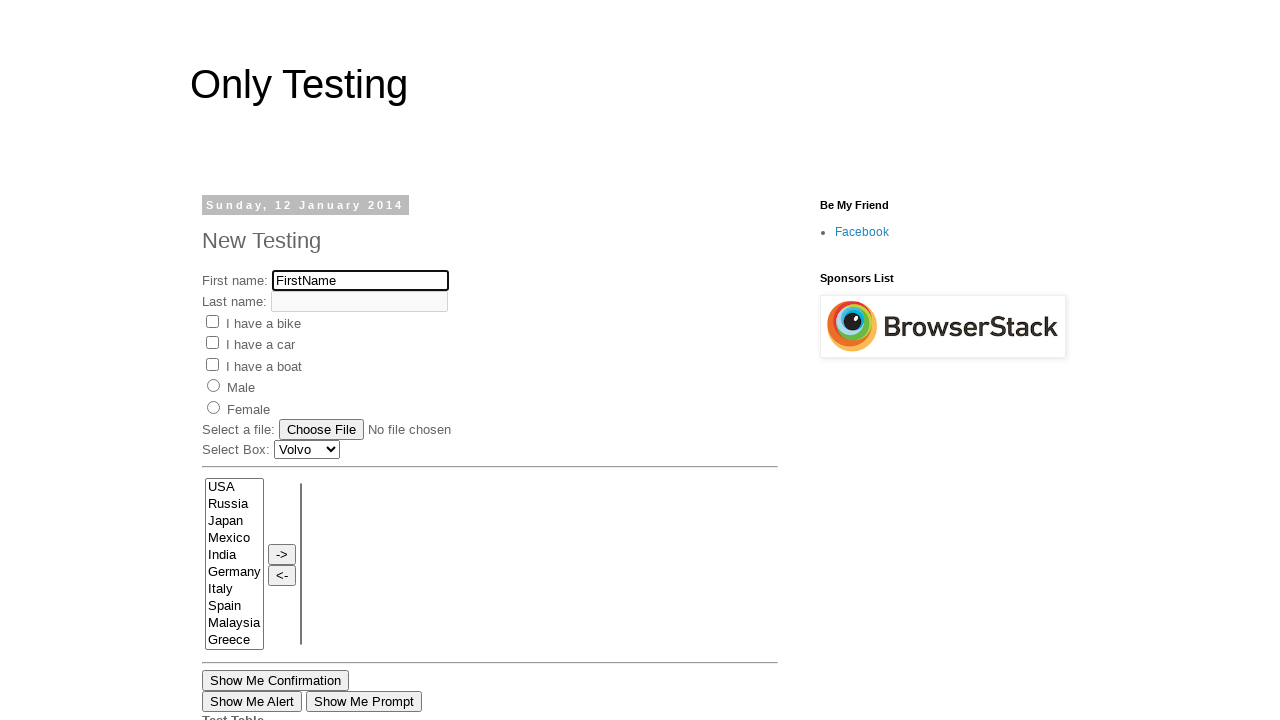

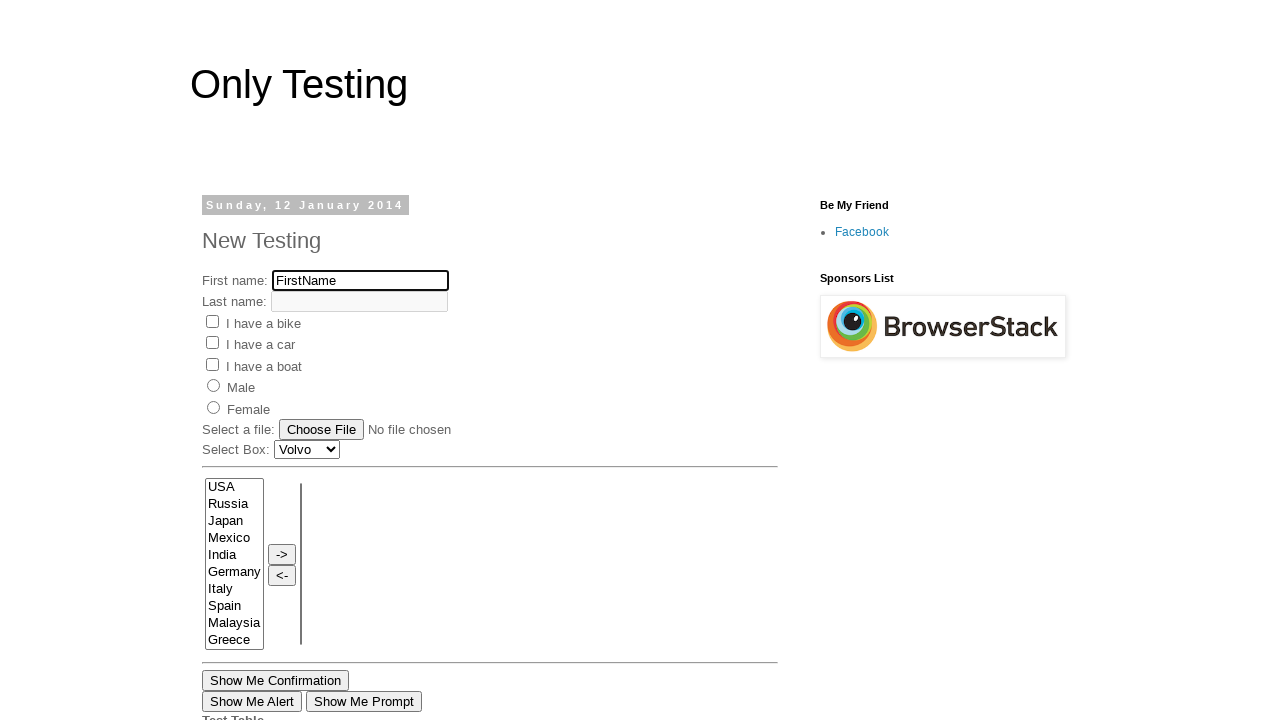